Tests CSS selector locators including tag, class, id, and attribute-based selectors

Starting URL: https://bootswatch.com/default

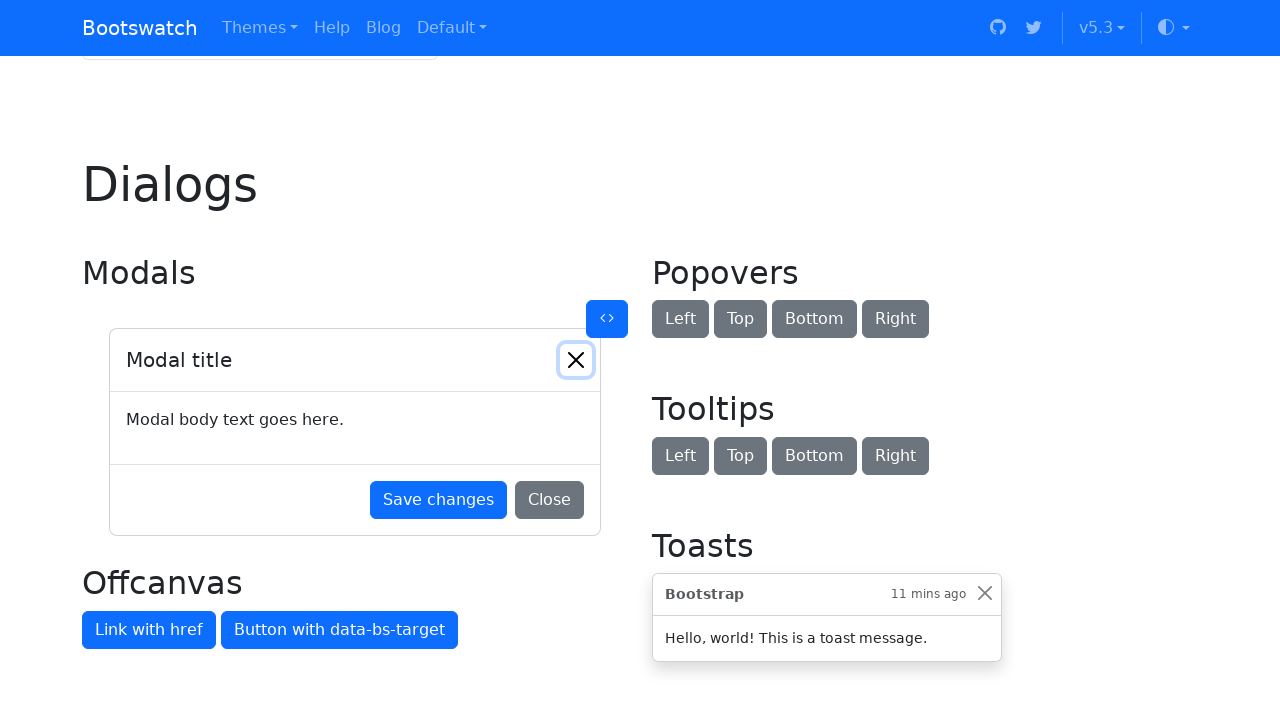

Highlighted all h1 elements using CSS tag selector
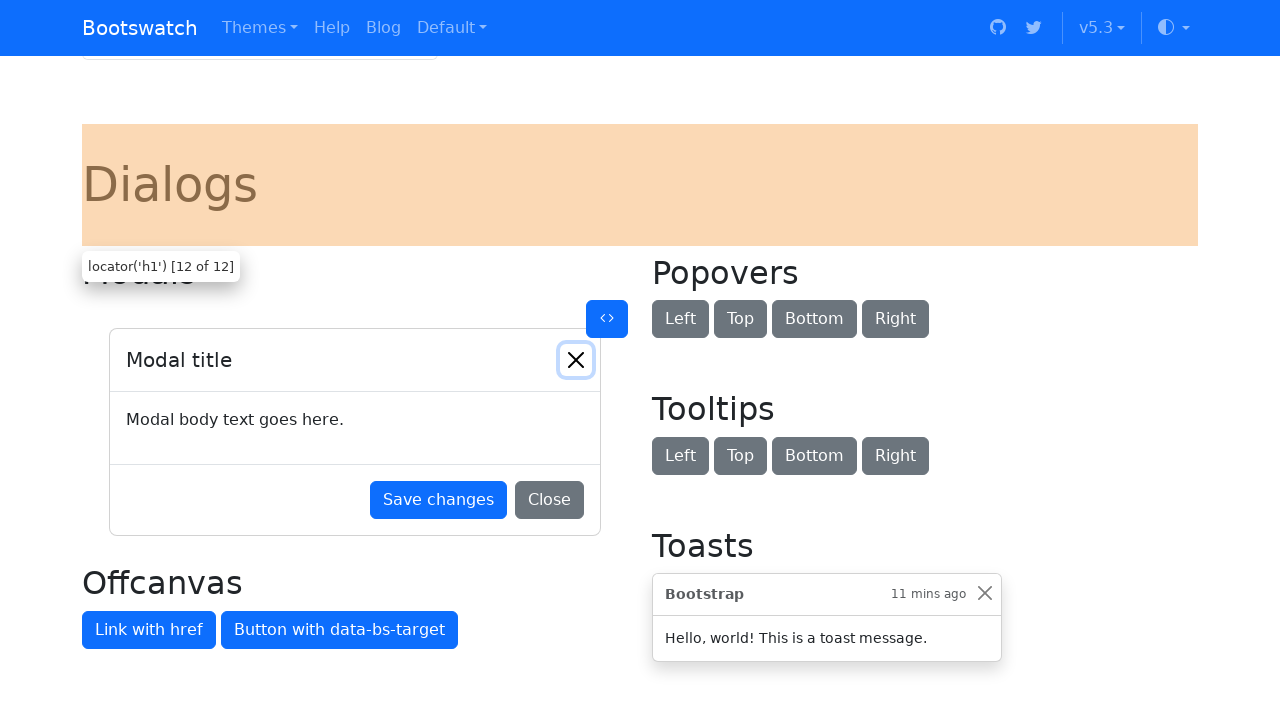

Highlighted button with btn-outline-success class using CSS class selector
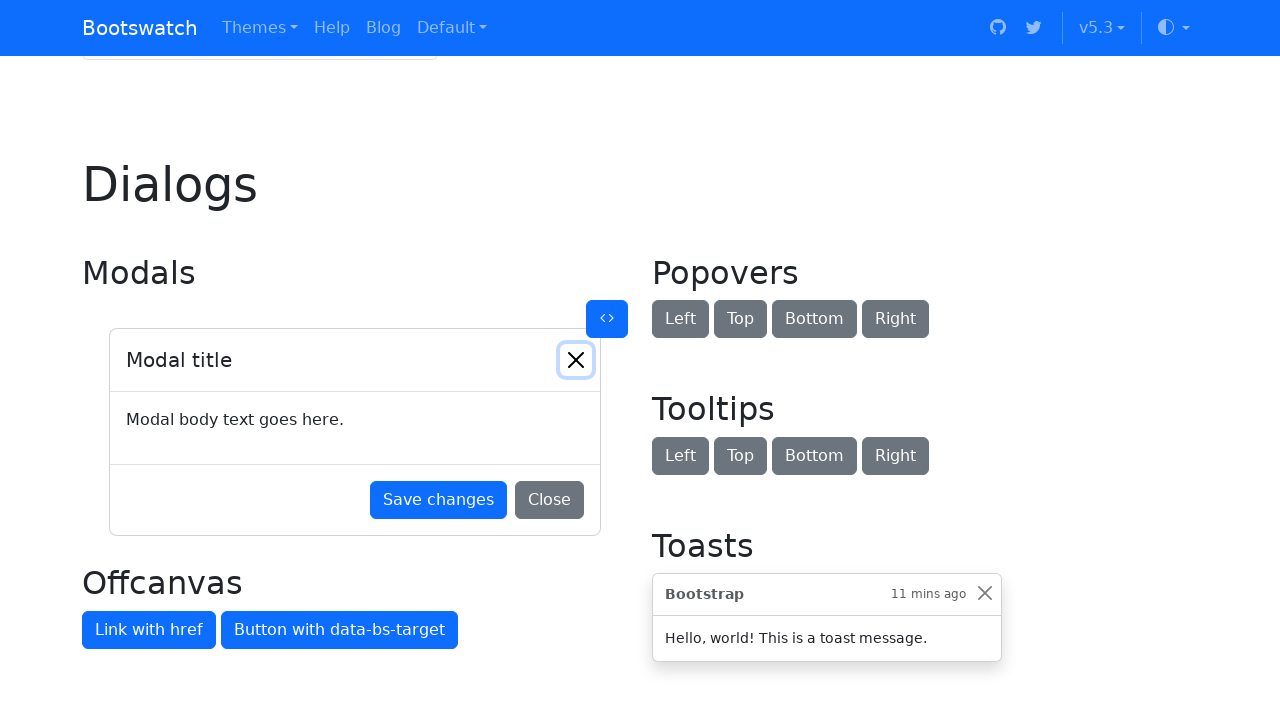

Highlighted button with btnGroupDrop1 id using CSS id selector
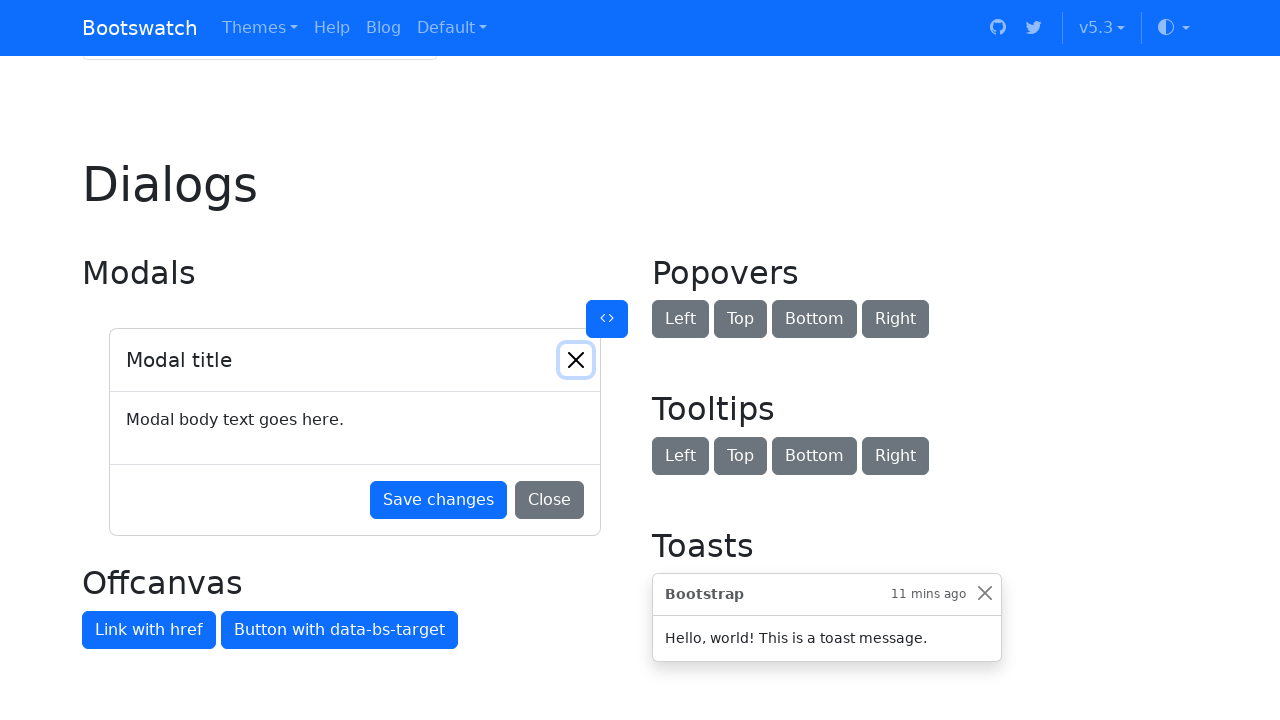

Highlighted input element with readonly attribute using CSS attribute selector
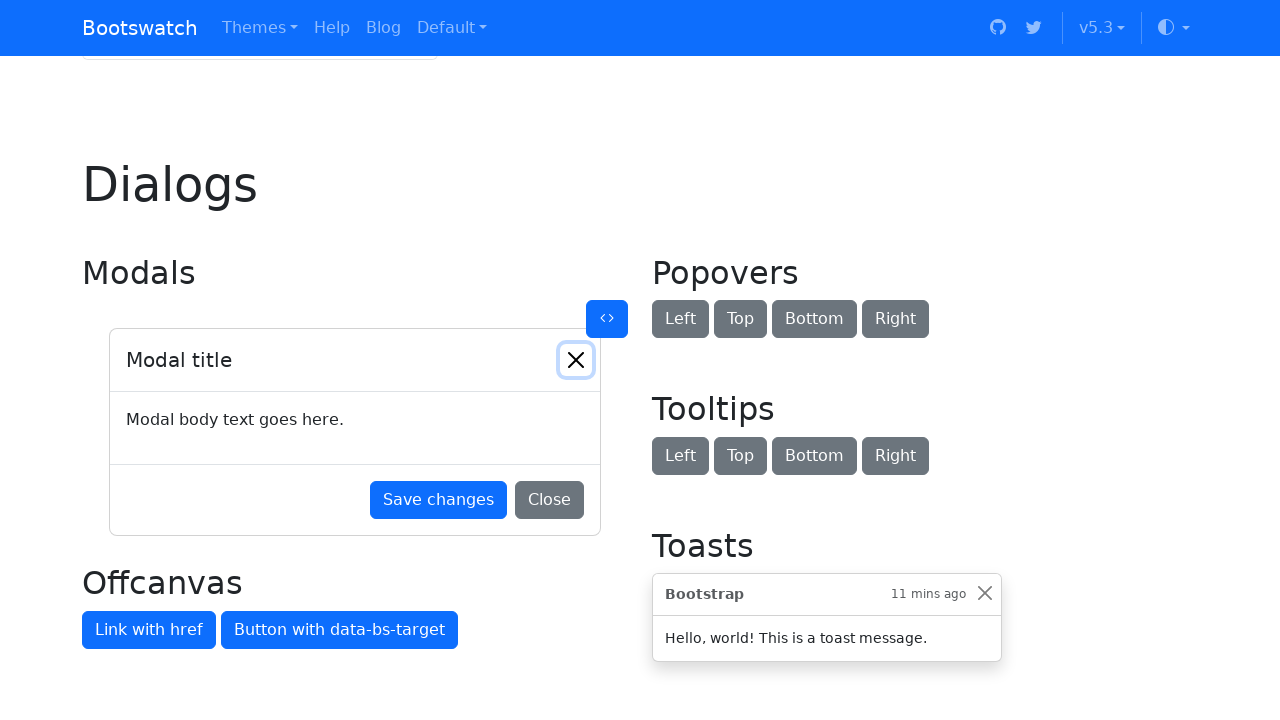

Highlighted input element with value='correct value' using CSS attribute selector
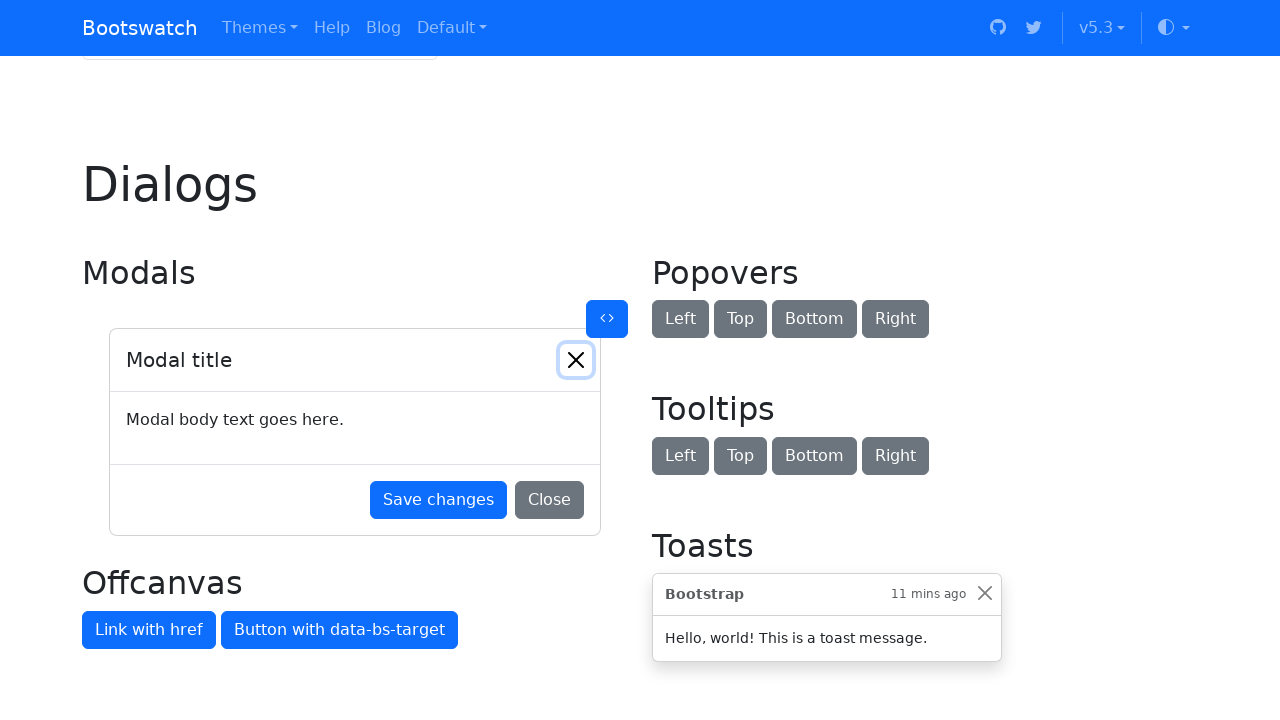

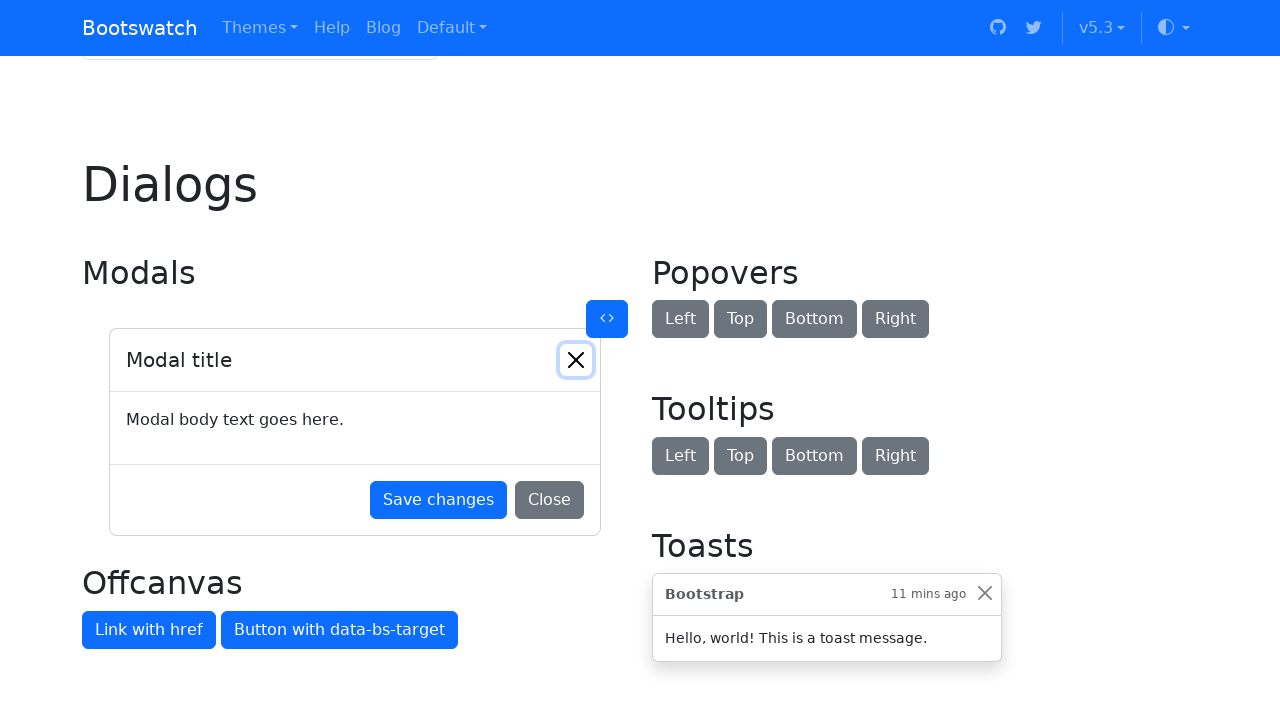